Scrolls down the page and selects a hobby checkbox (Reading)

Starting URL: https://demoqa.com/automation-practice-form

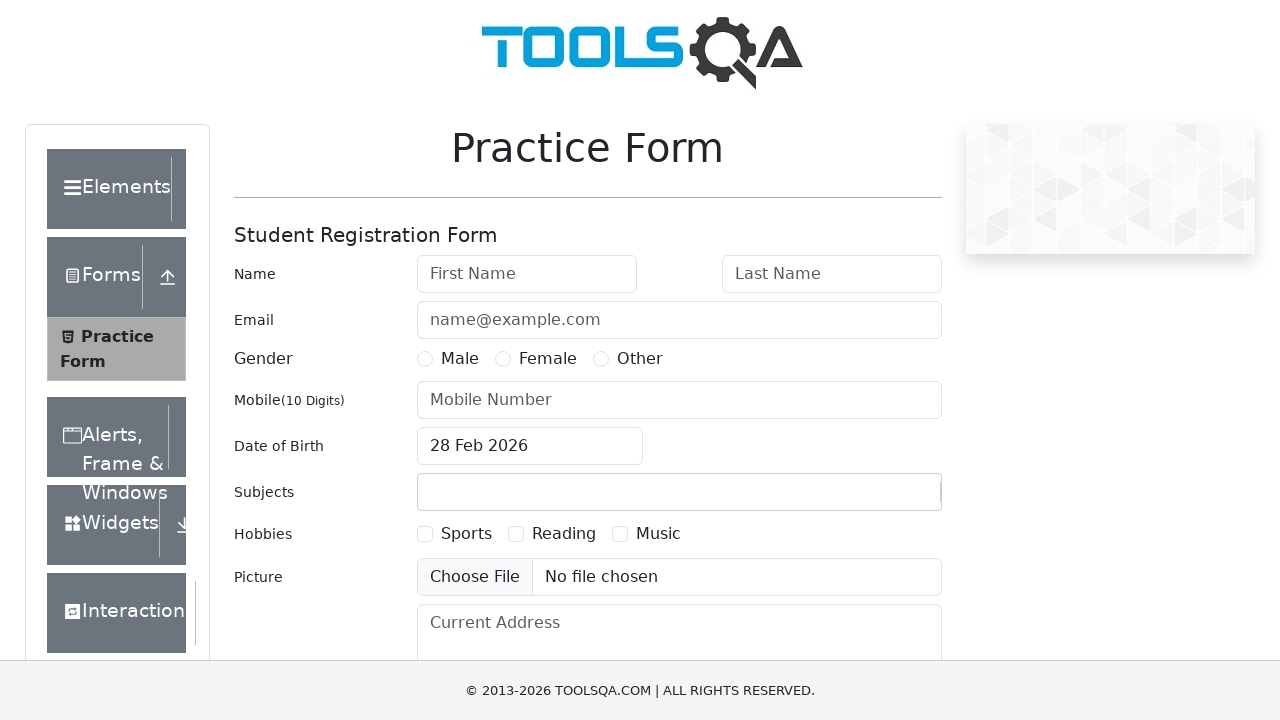

Scrolled down the page by 250 pixels to avoid ad overlay
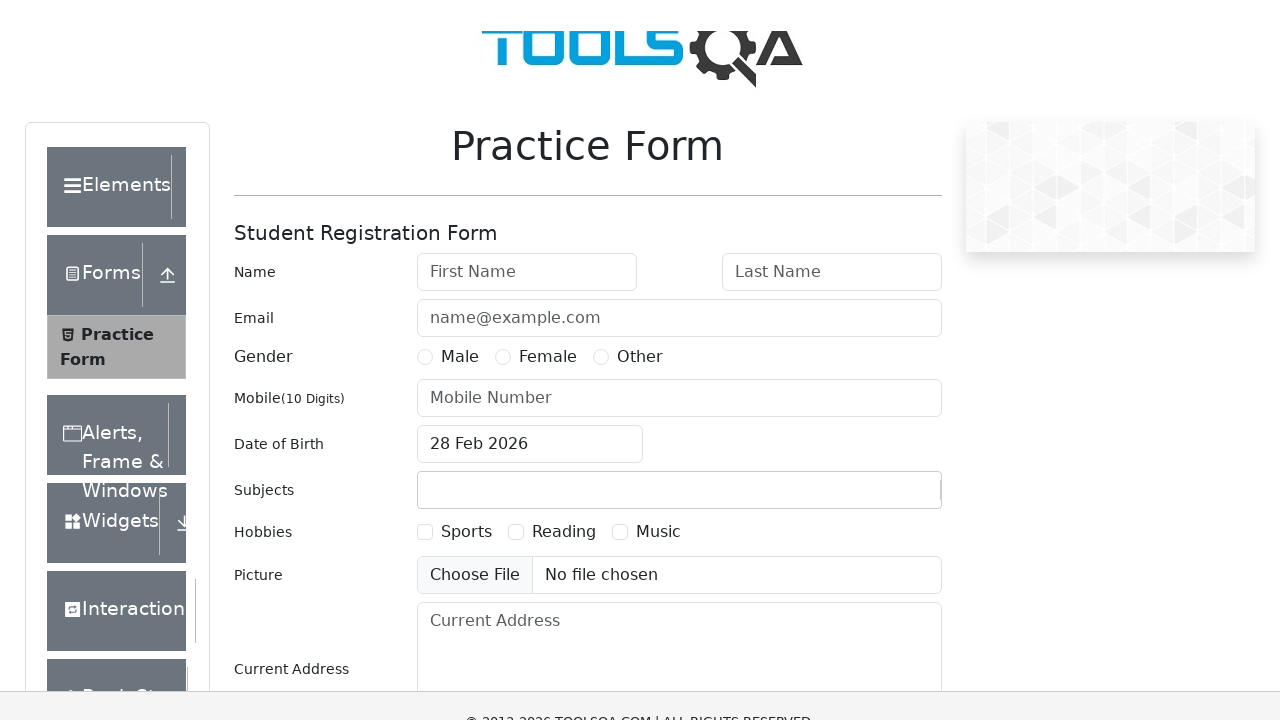

Selected Reading hobby checkbox at (564, 284) on label[for='hobbies-checkbox-2']
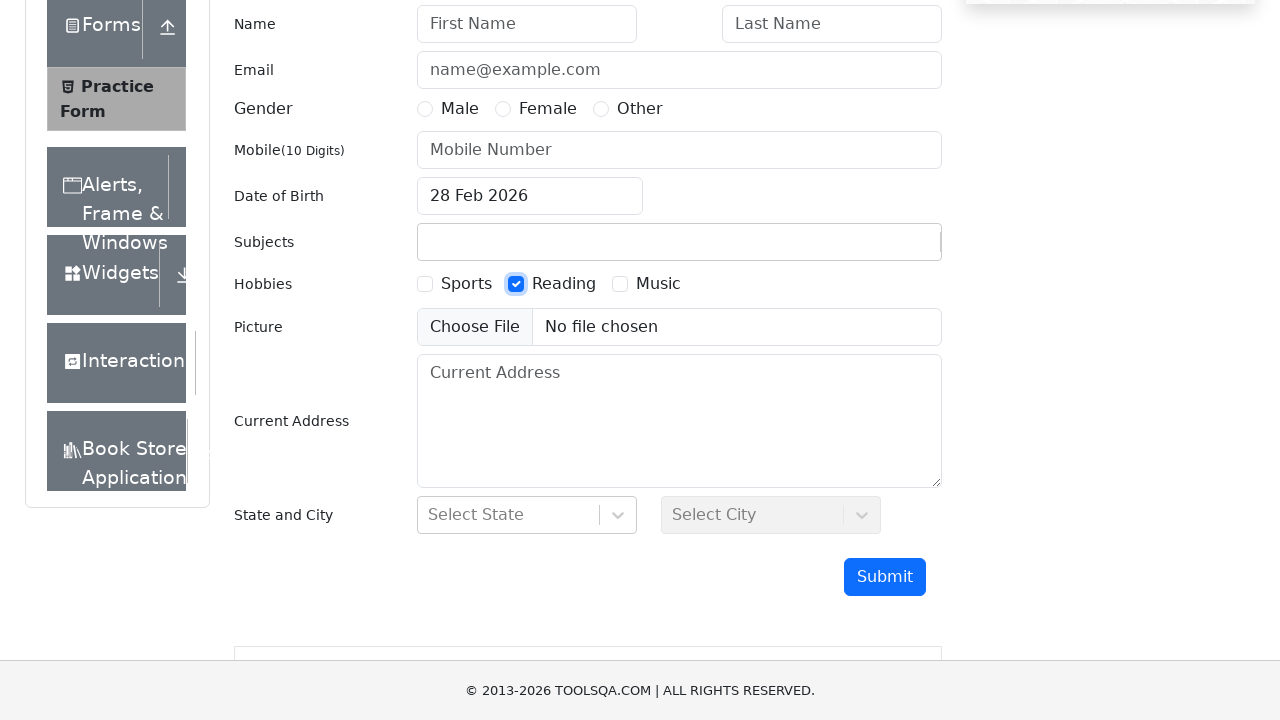

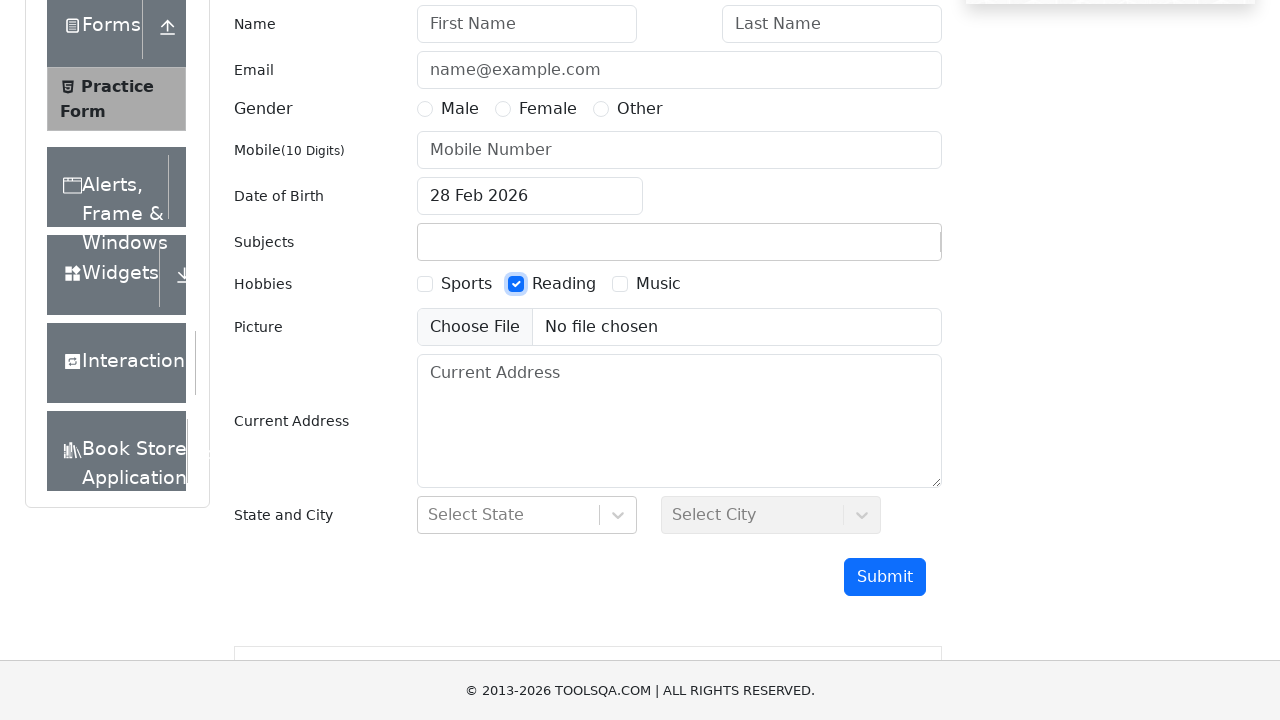